Tests JavaScript alert handling by clicking a button that triggers an alert and accepting it

Starting URL: https://the-internet.herokuapp.com/javascript_alerts

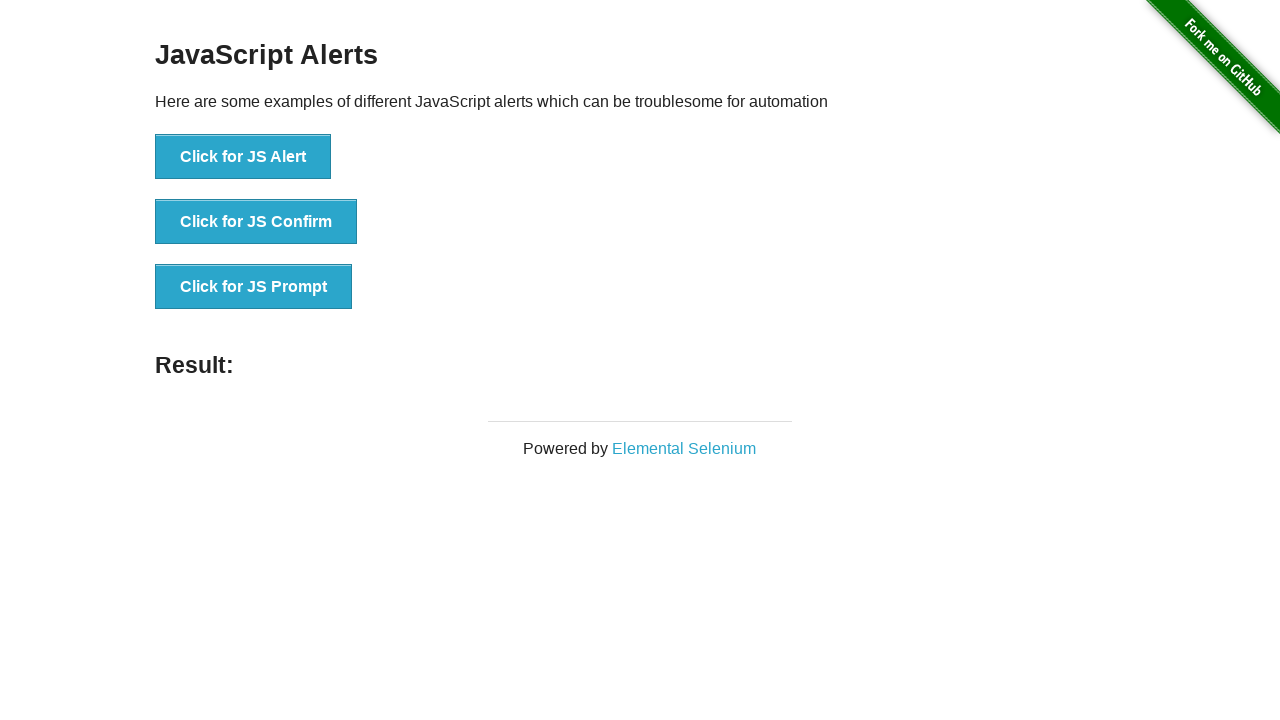

Clicked button to trigger JavaScript alert at (243, 157) on xpath=//button[contains(text(),'Click for JS Alert')]
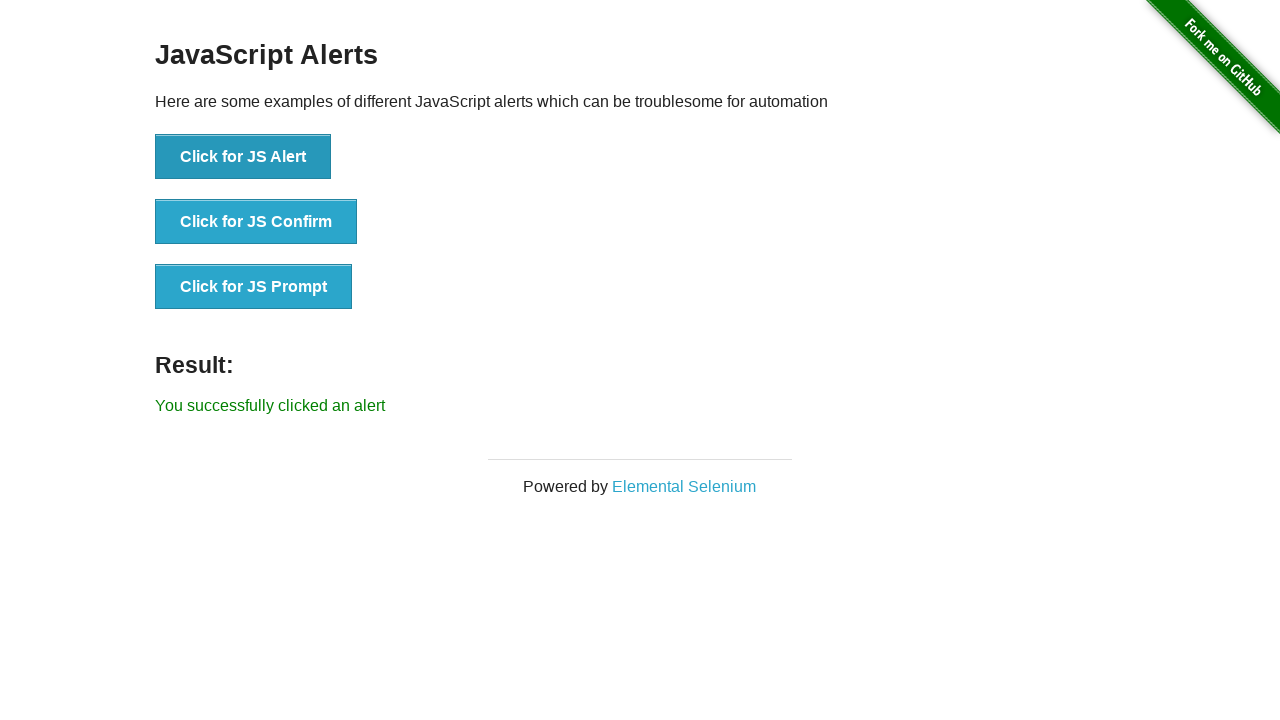

Set up dialog handler to accept alerts
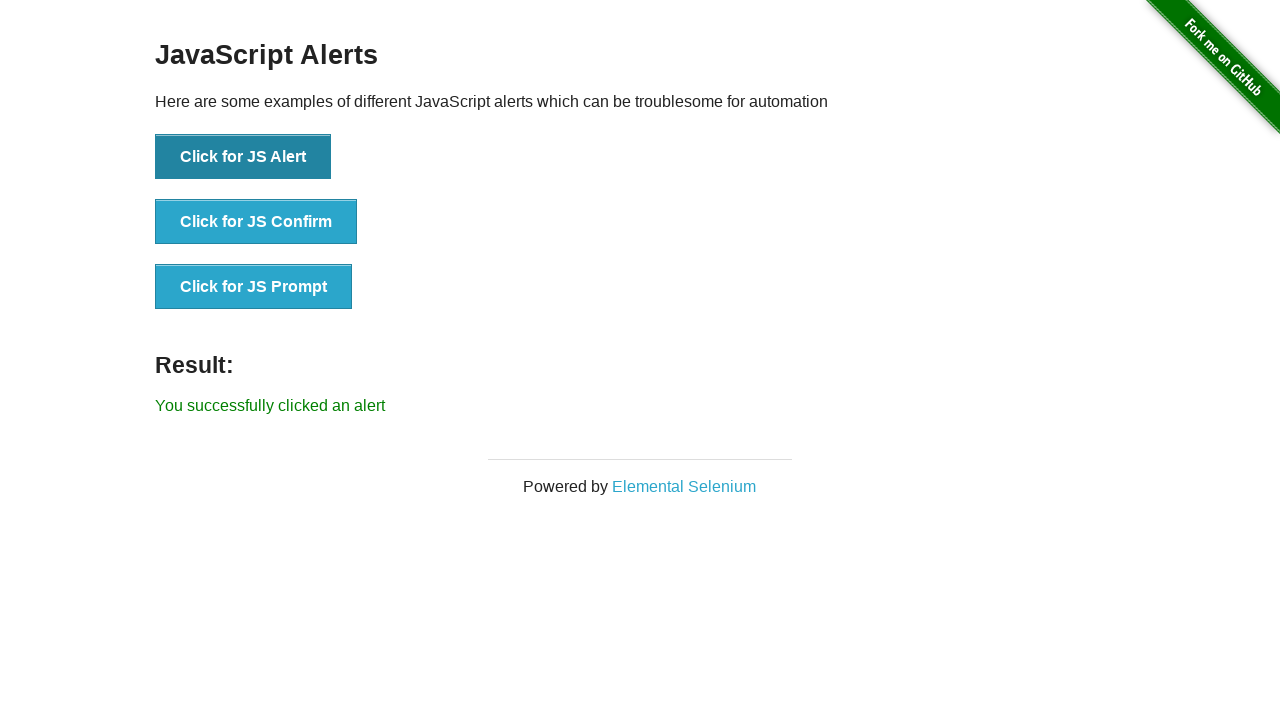

Clicked button to trigger JavaScript alert with handler active at (243, 157) on xpath=//button[contains(text(),'Click for JS Alert')]
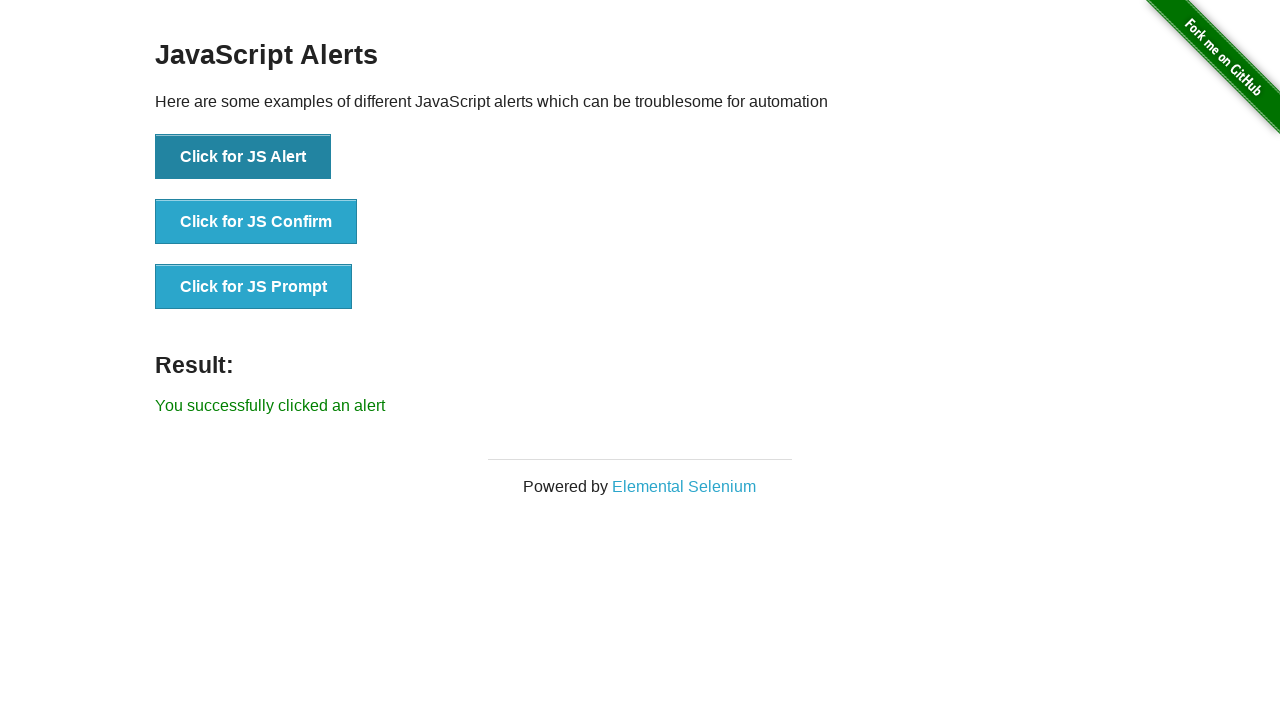

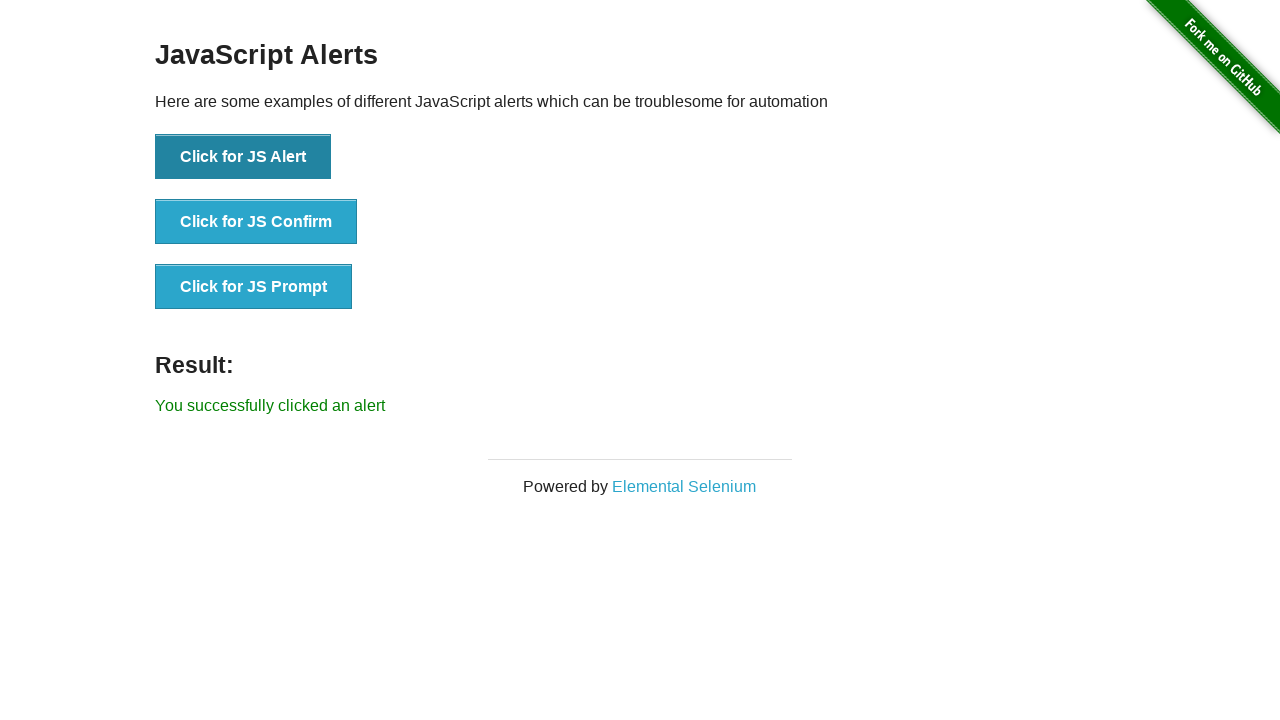